Tests the search bar functionality by typing a search query, pressing Enter, and verifying search results appear

Starting URL: https://vcgamers.com/gercep

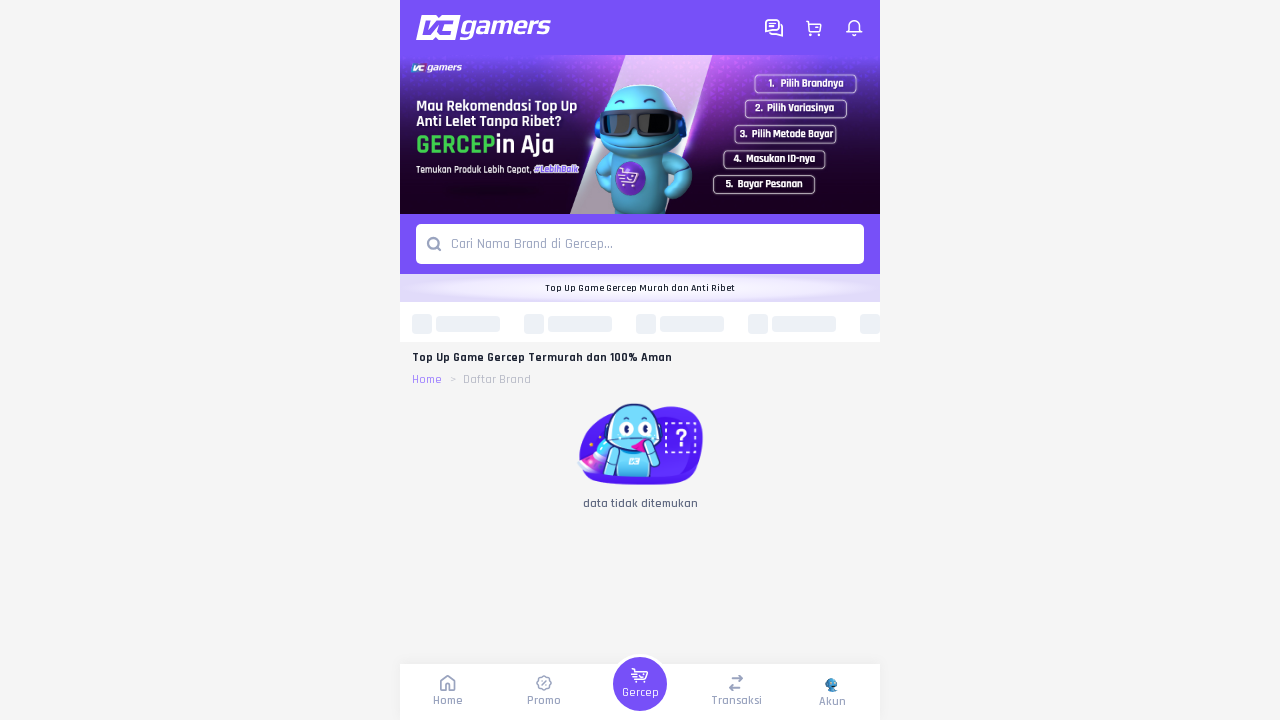

Typed 'mobile legends' into the search bar on input[type='search'], input[name='search'], input[placeholder*='search' i], inpu
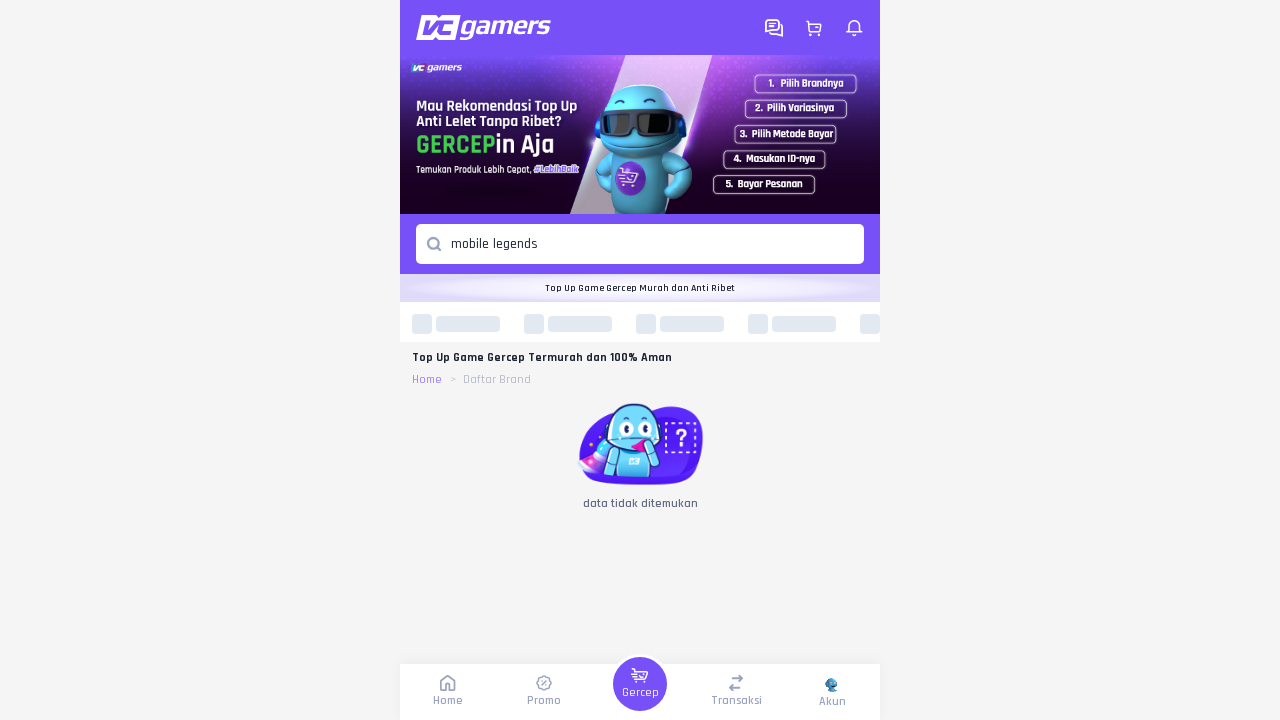

Pressed Enter to submit search query on input[type='search'], input[name='search'], input[placeholder*='search' i], inpu
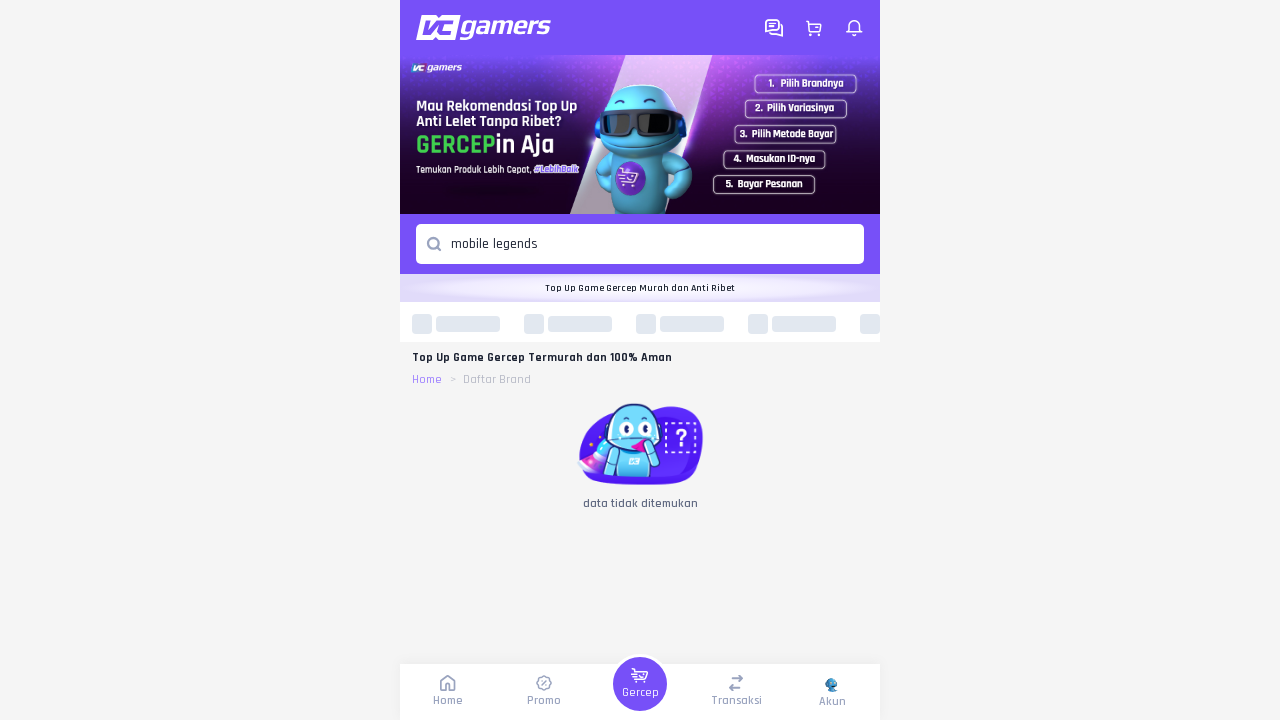

Search results loaded and became visible
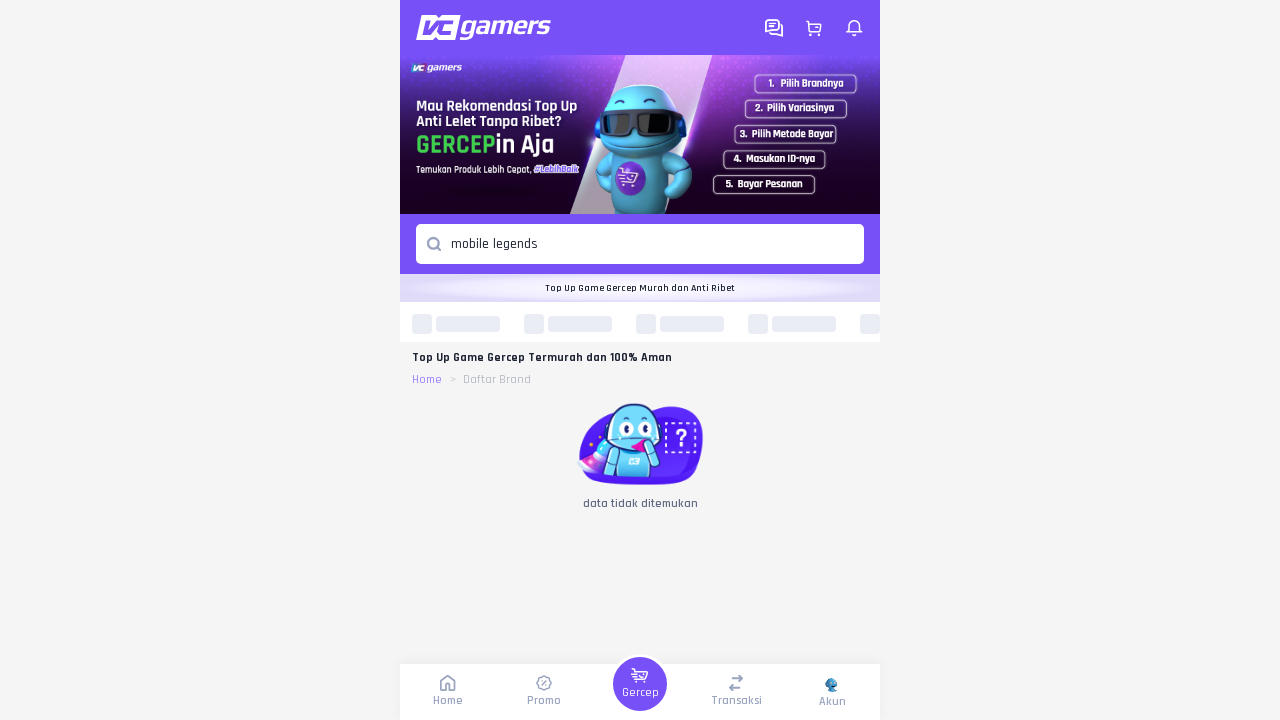

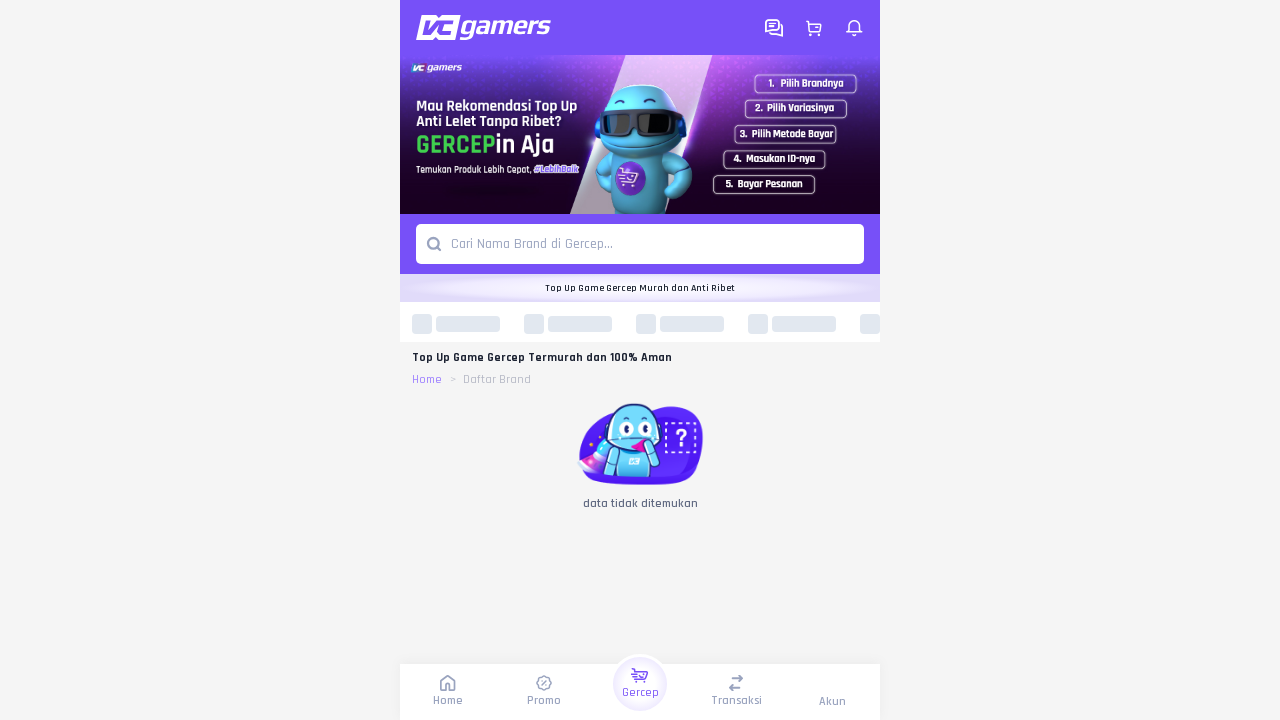